Navigates to the JDI framework test page and verifies that the page title is "Index Page"

Starting URL: https://jdi-framework.github.io/tests

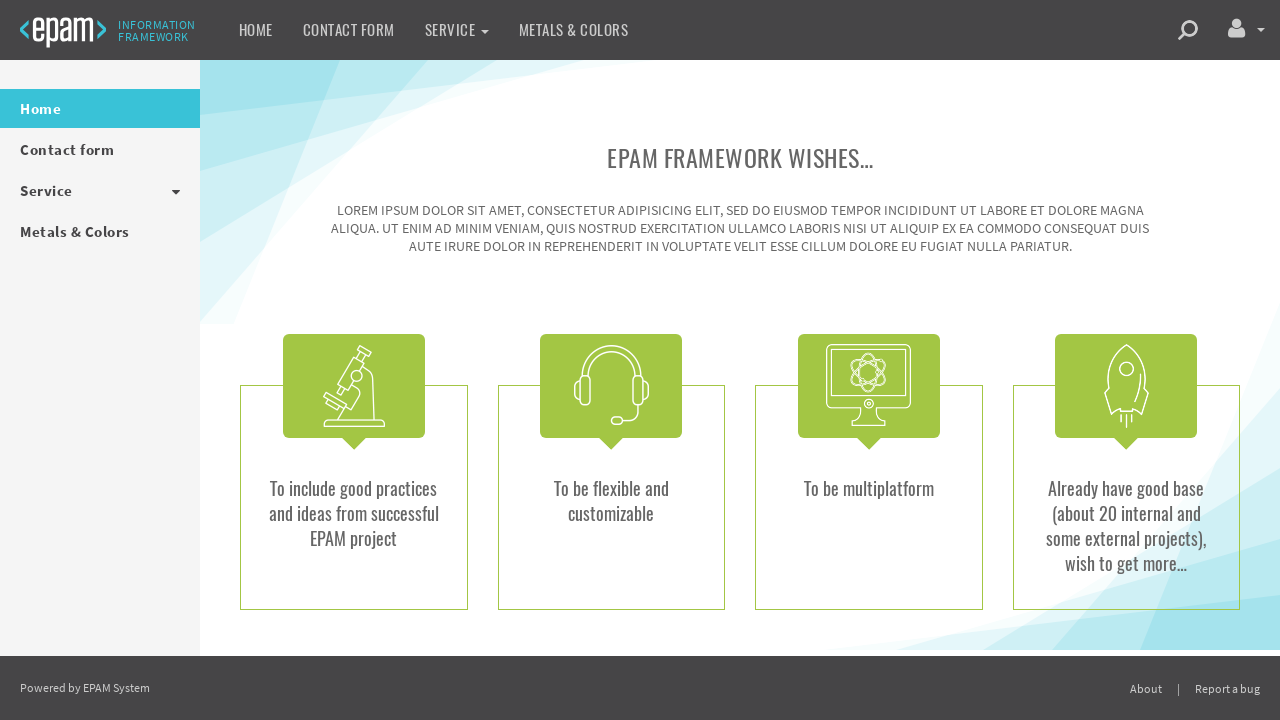

Navigated to JDI framework test page
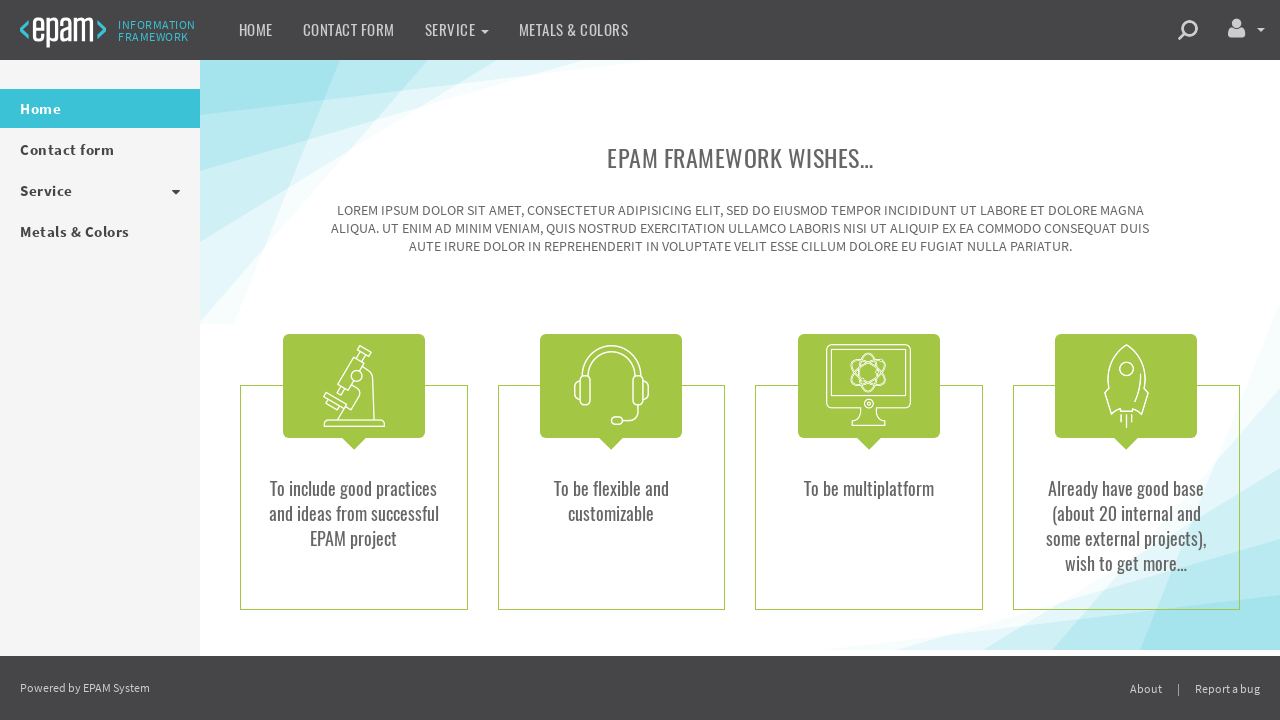

Verified page title is 'Index Page'
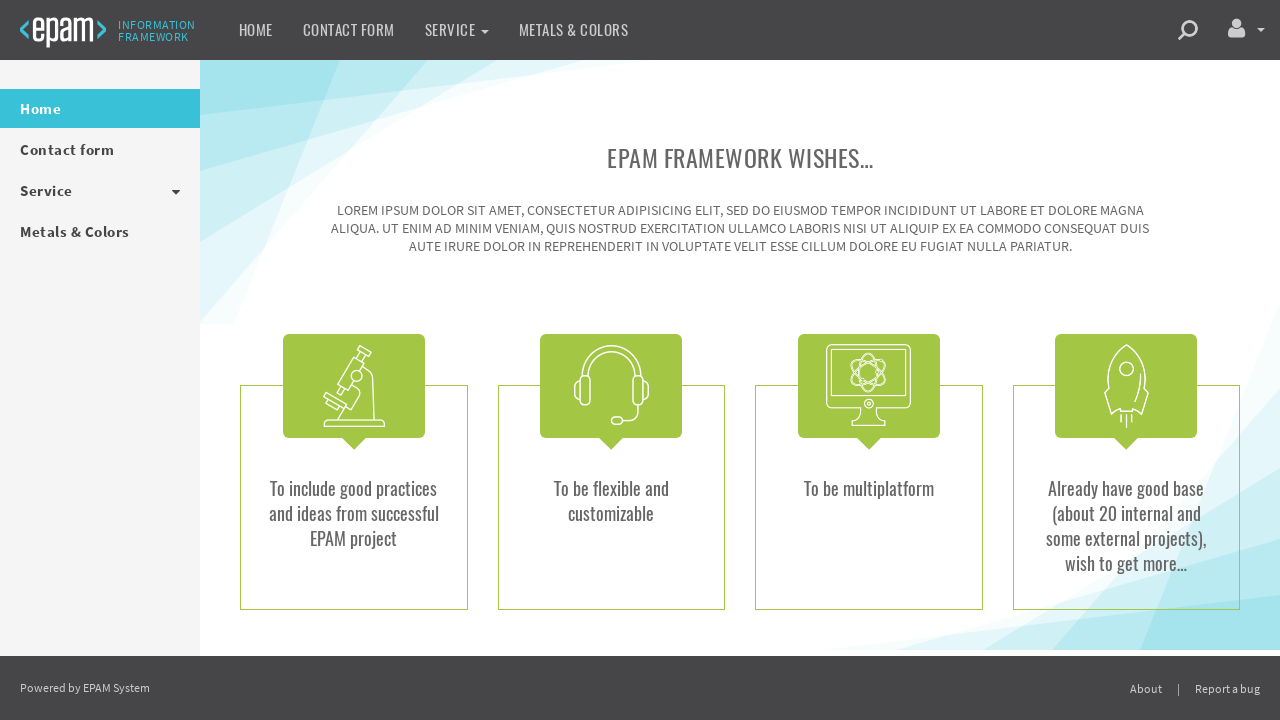

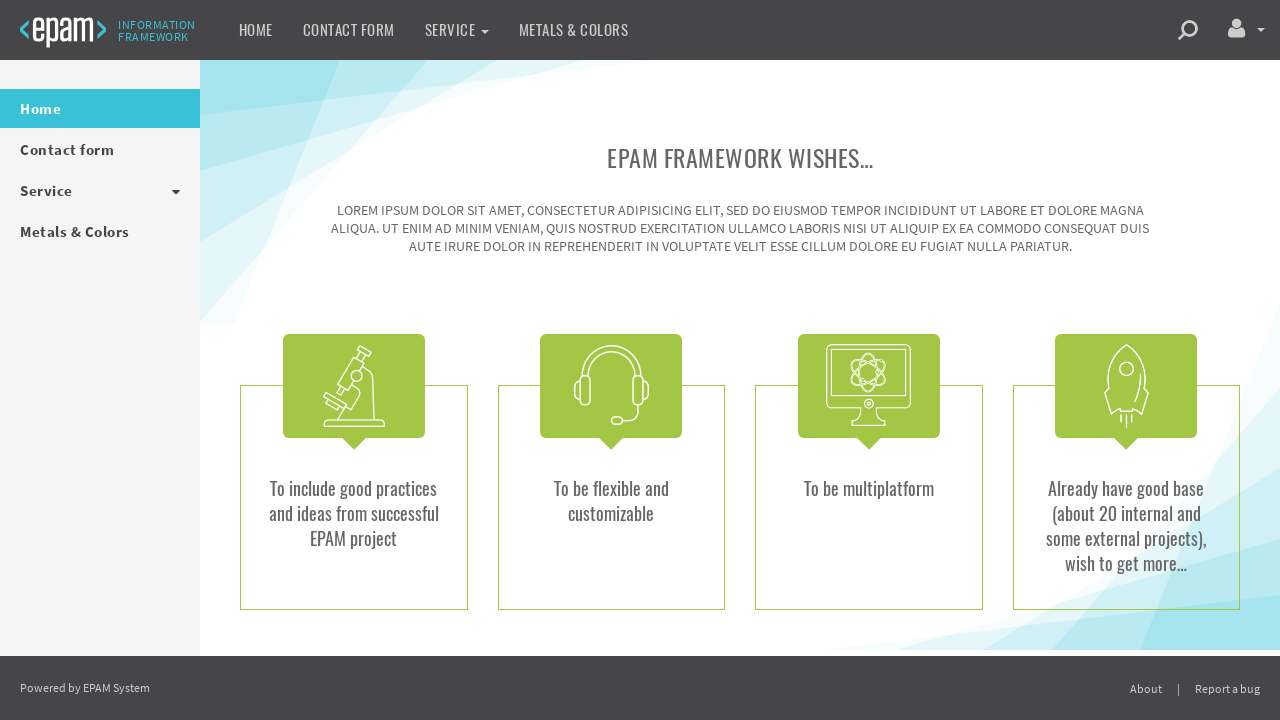